Tests that adding multiple todos updates the todo count correctly by adding 5 todos

Starting URL: https://devmountain.github.io/qa_todos/

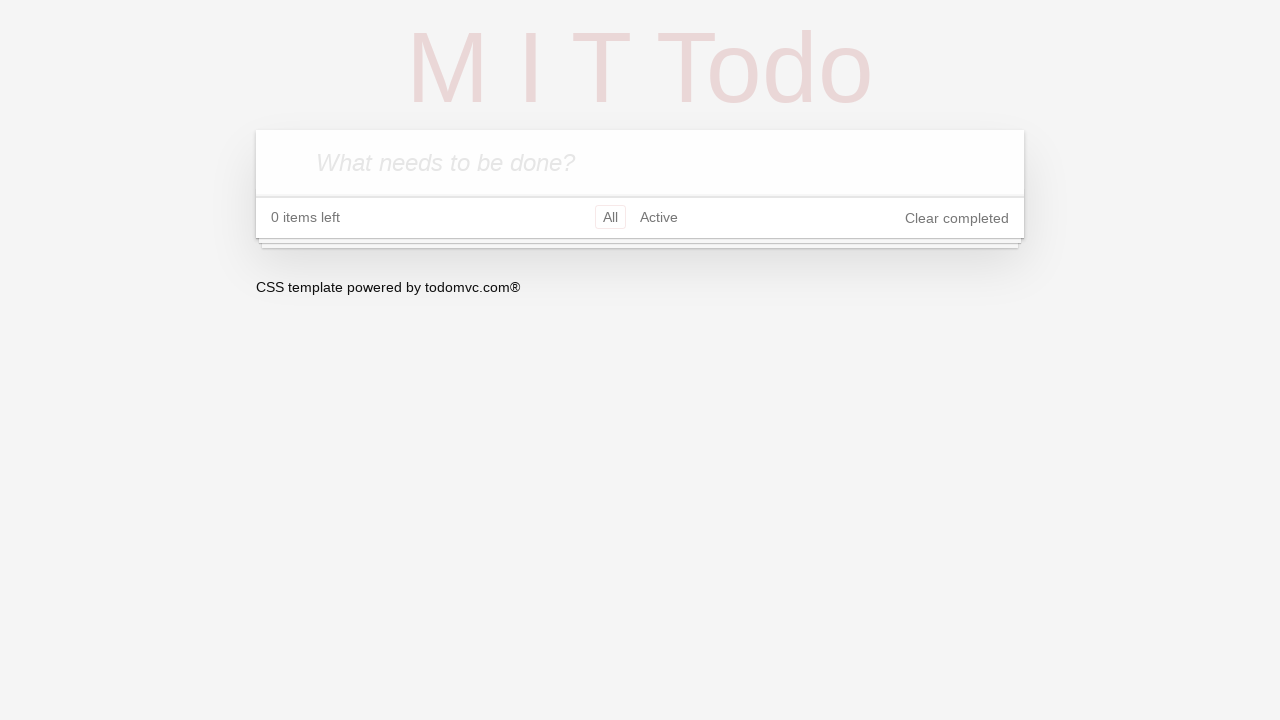

Waited for todo input field to be available
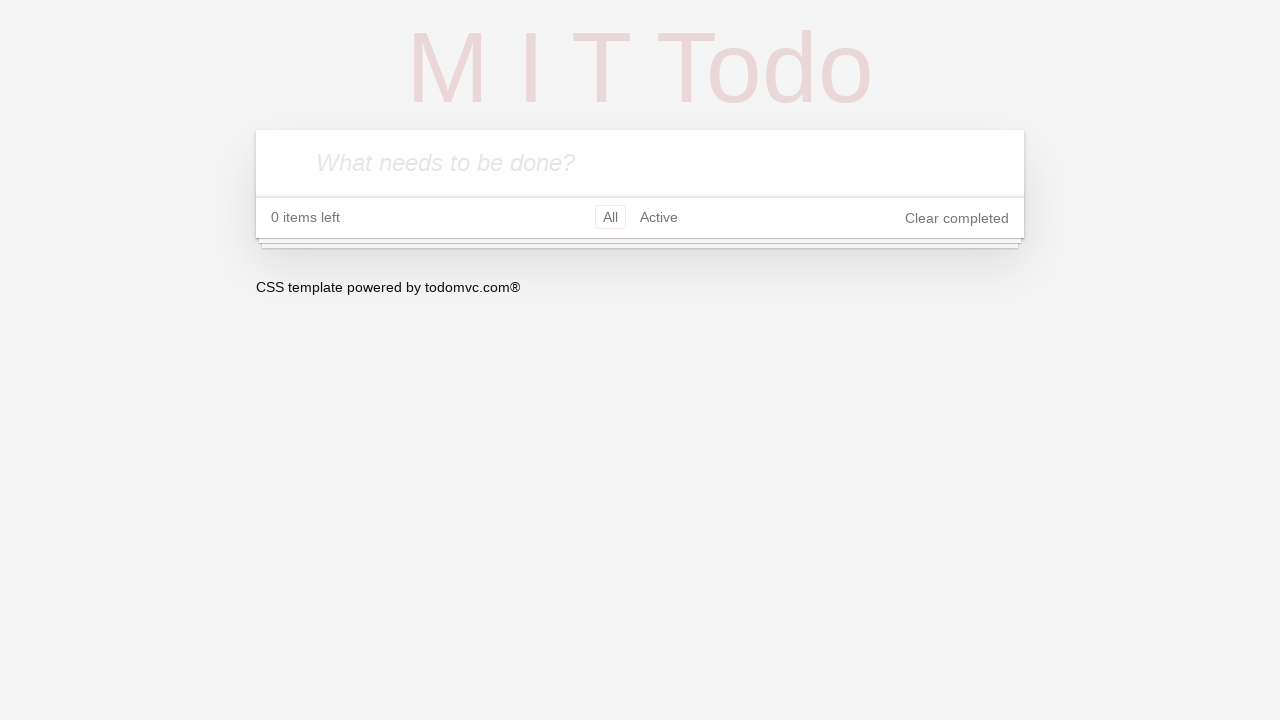

Filled todo input with 'Test To-Do 1' on .new-todo
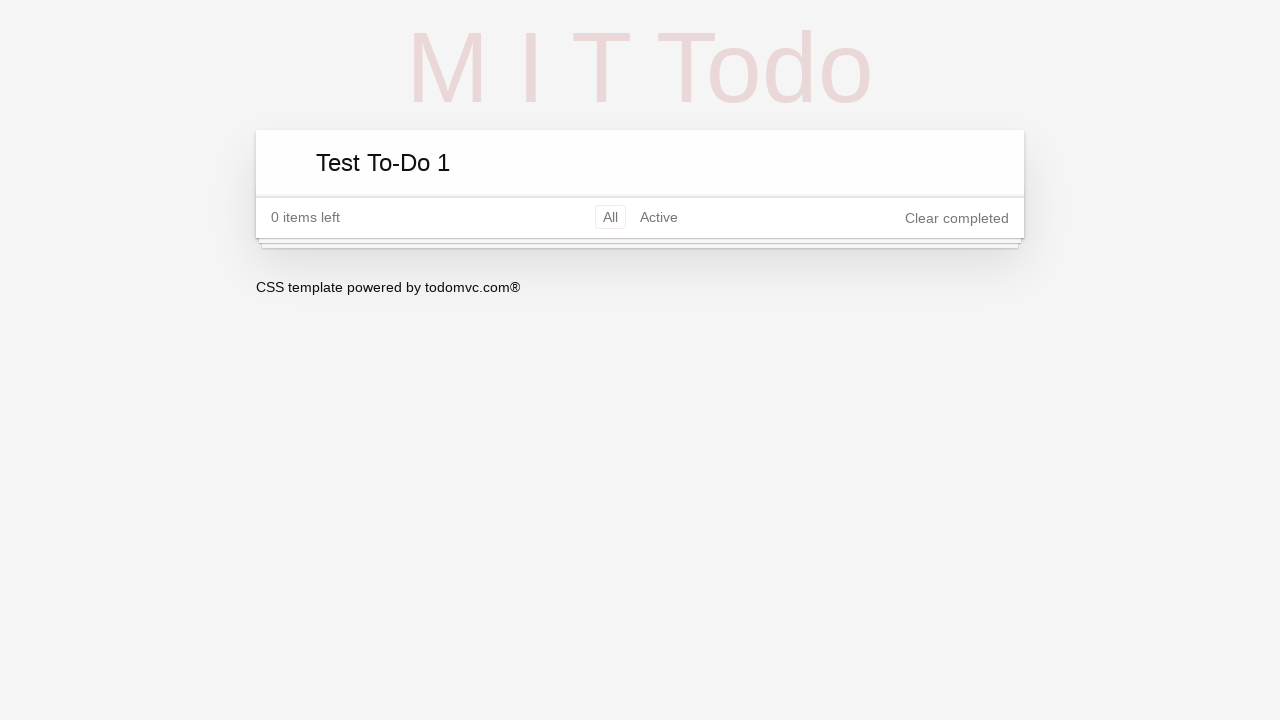

Pressed Enter to add first todo on .new-todo
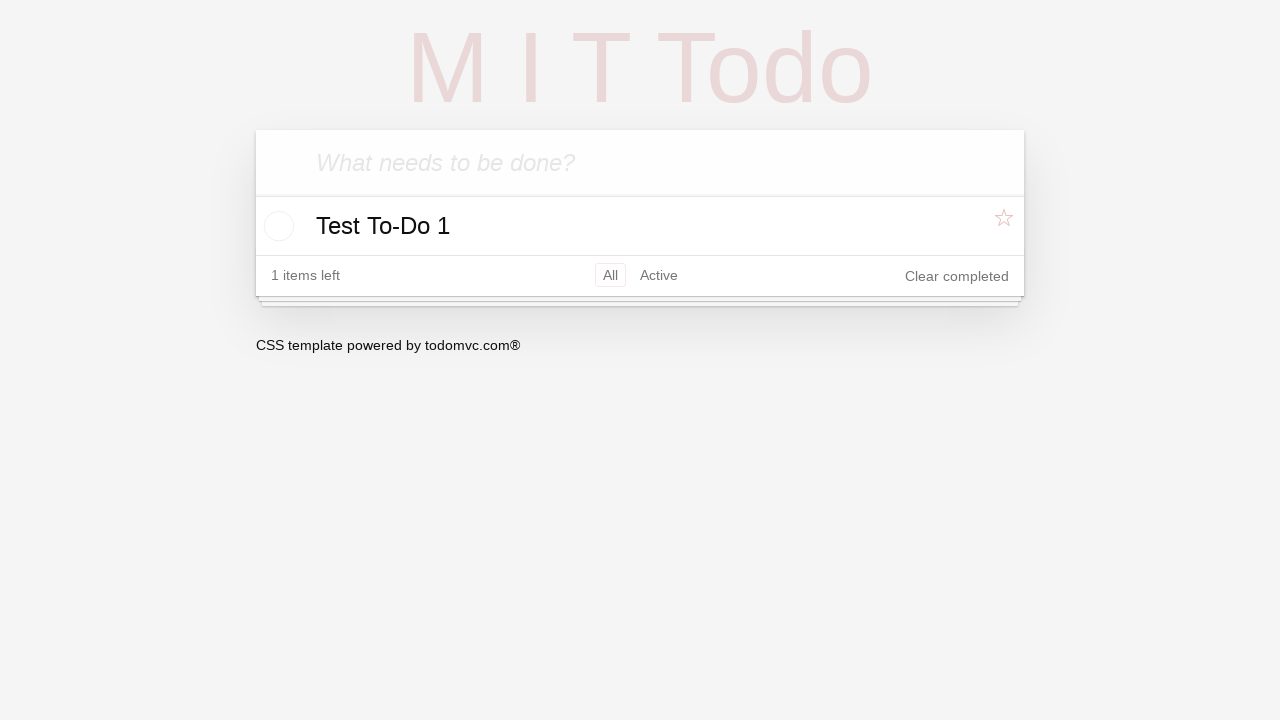

Filled todo input with 'Test To-Do 2' on .new-todo
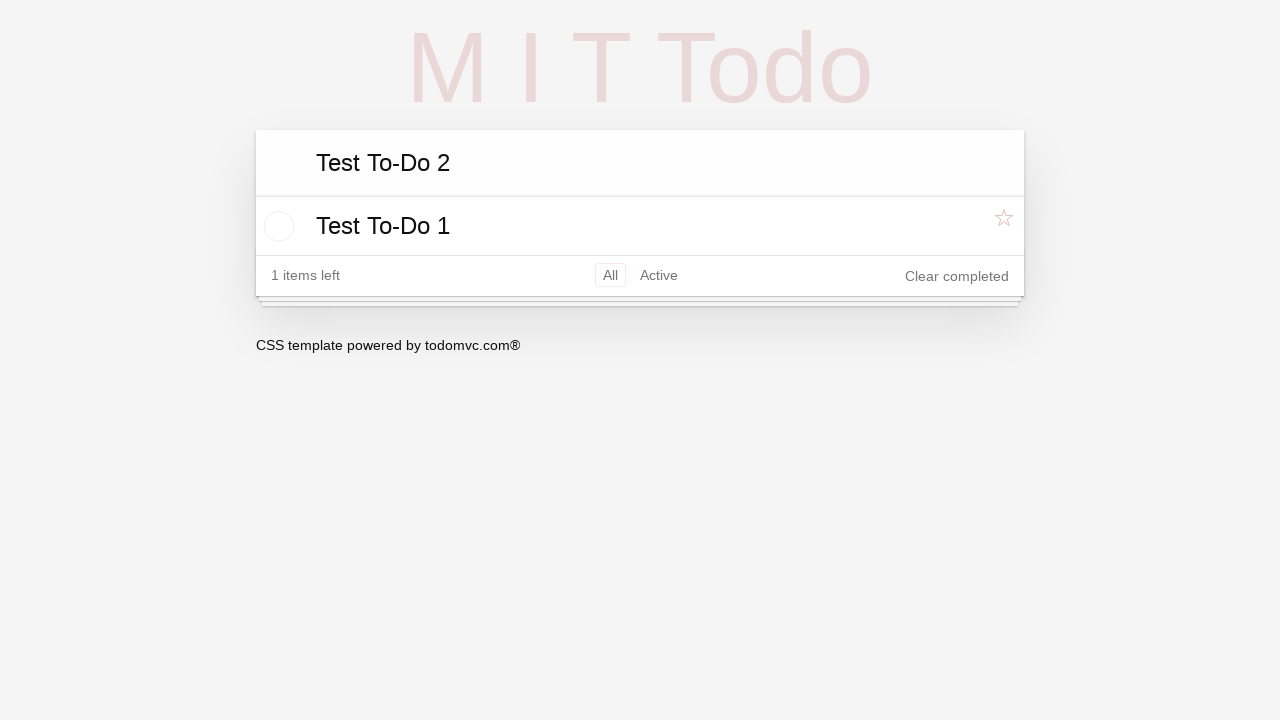

Pressed Enter to add second todo on .new-todo
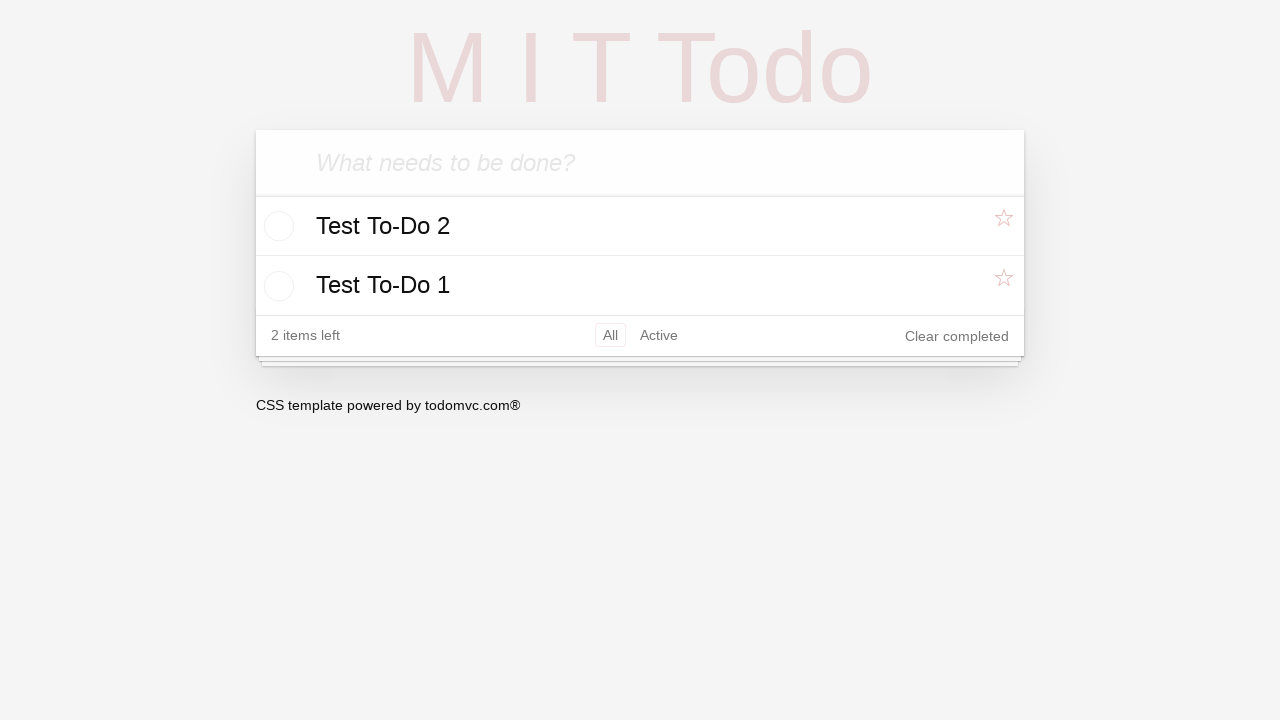

Filled todo input with 'Test To-Do 3' on .new-todo
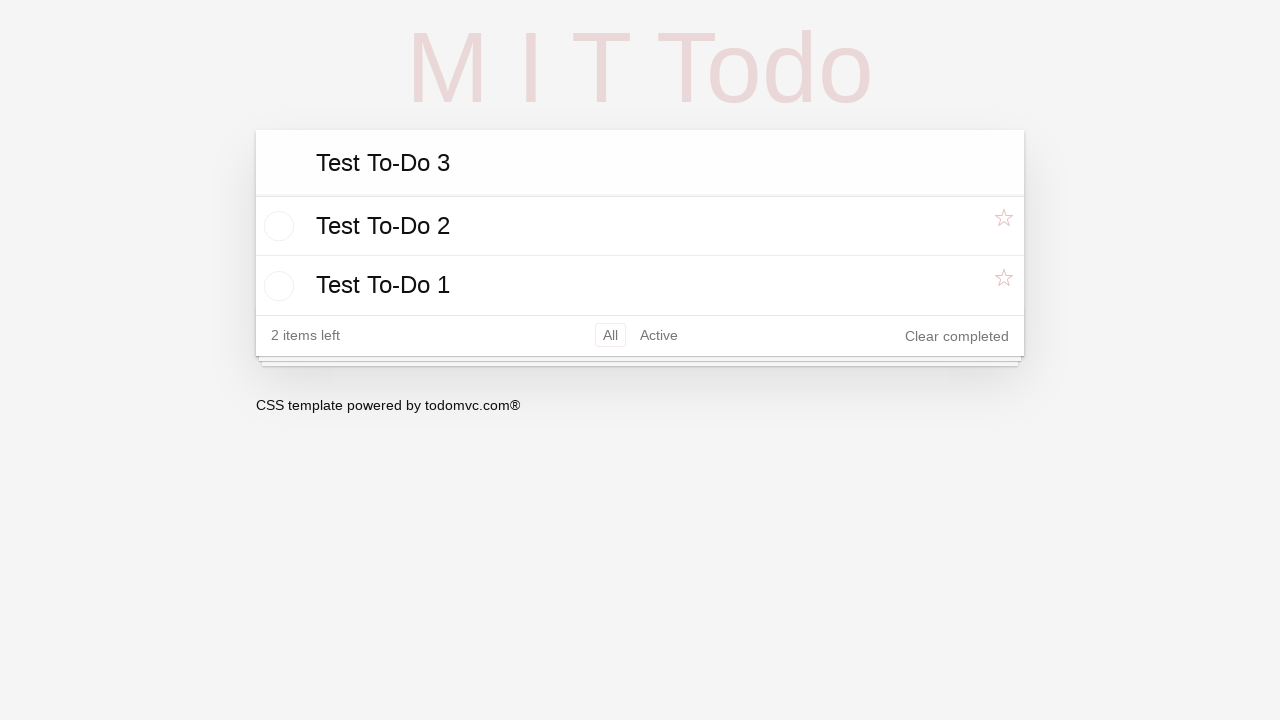

Pressed Enter to add third todo on .new-todo
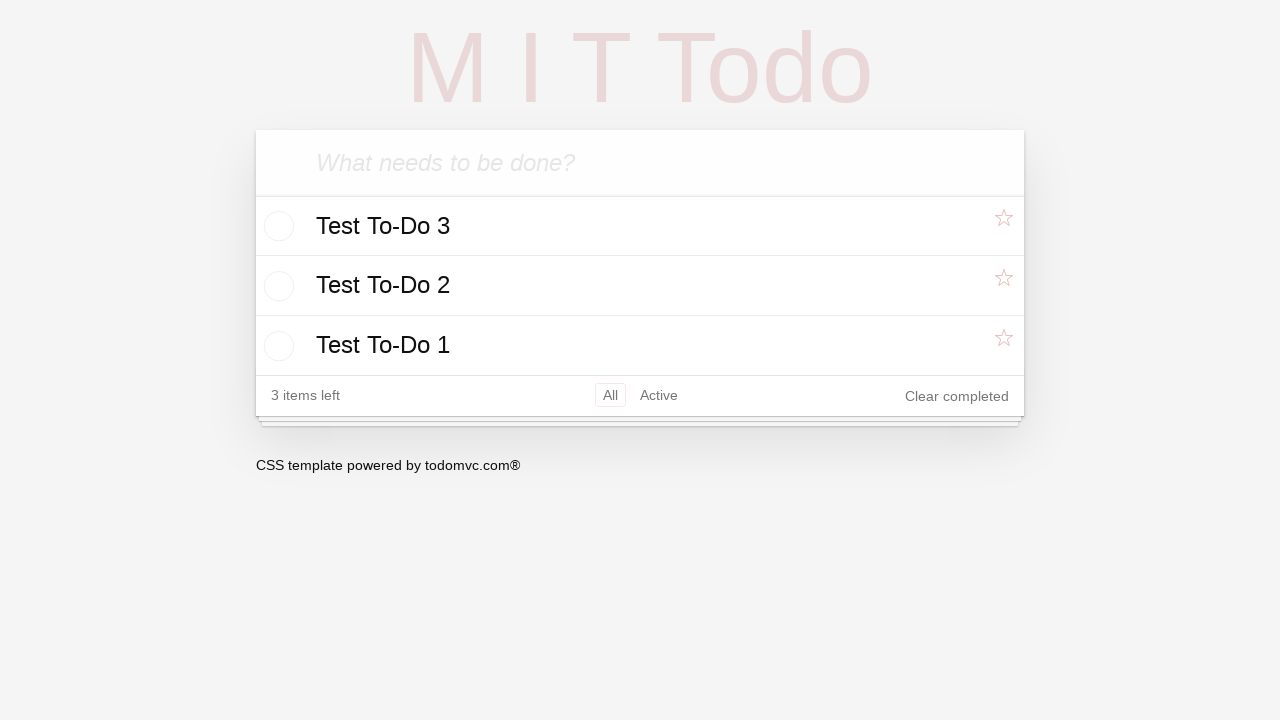

Filled todo input with 'Test To-Do 4' on .new-todo
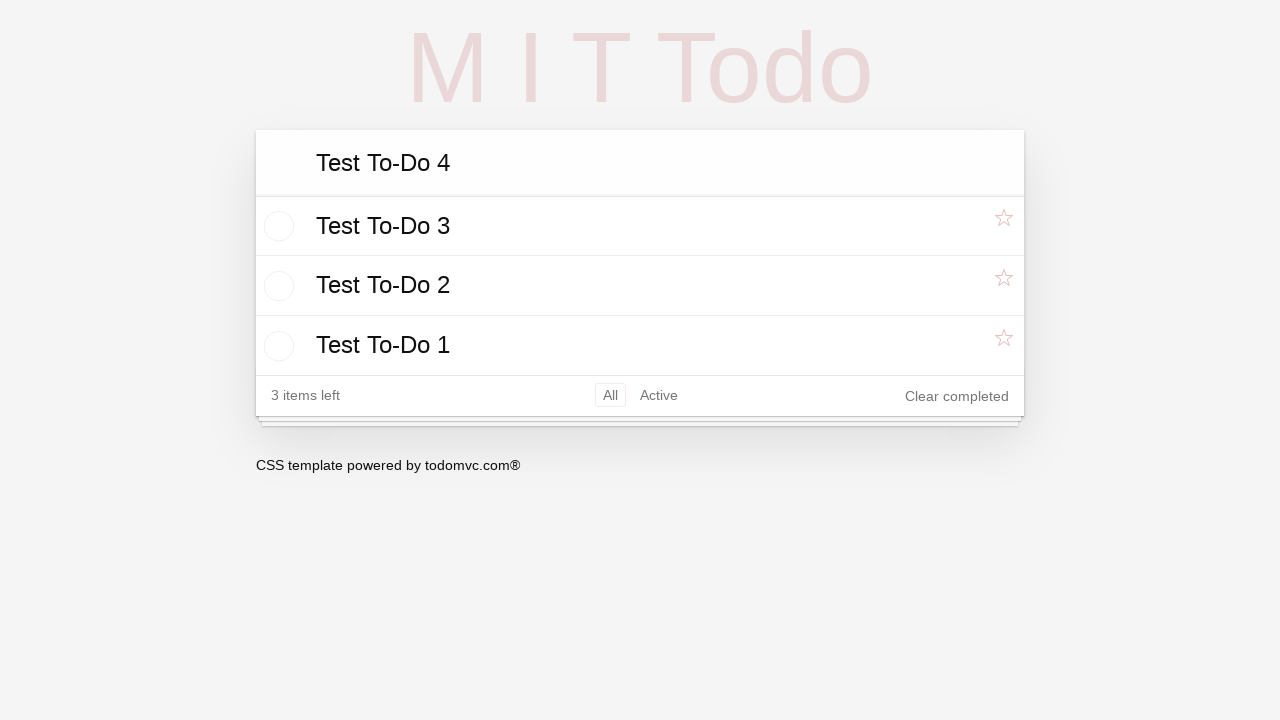

Pressed Enter to add fourth todo on .new-todo
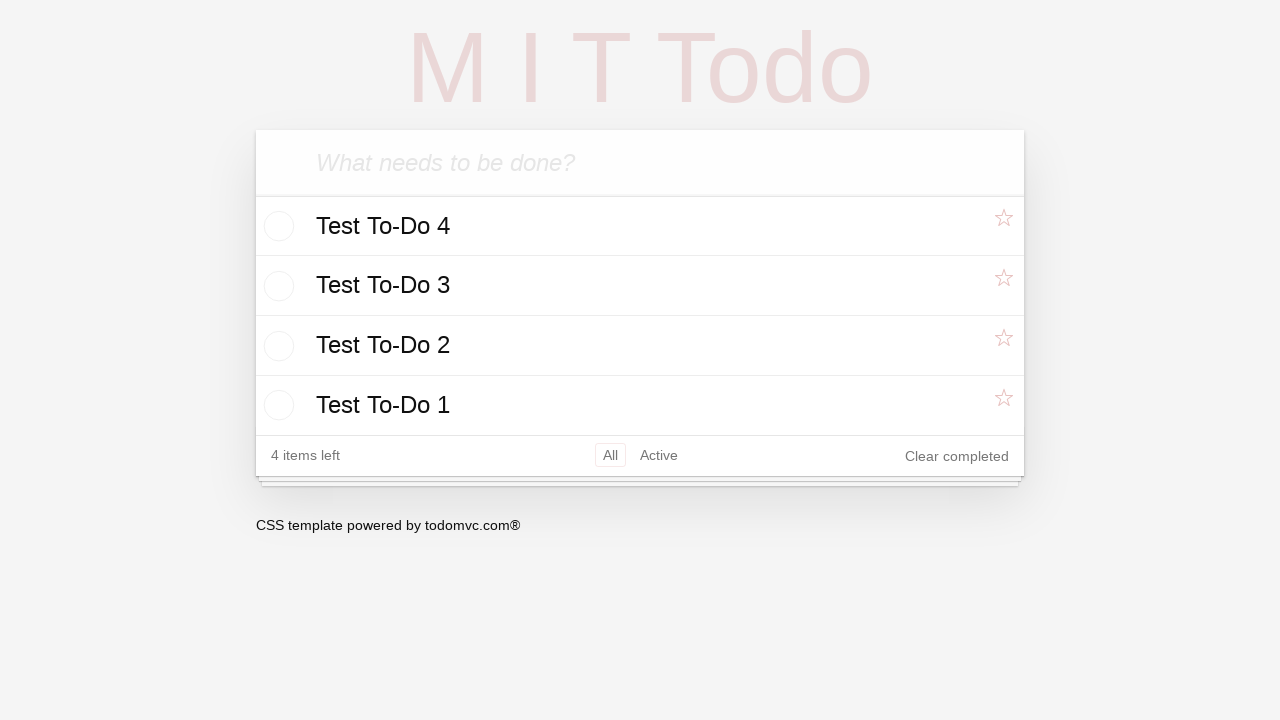

Filled todo input with 'Test To-Do 5' on .new-todo
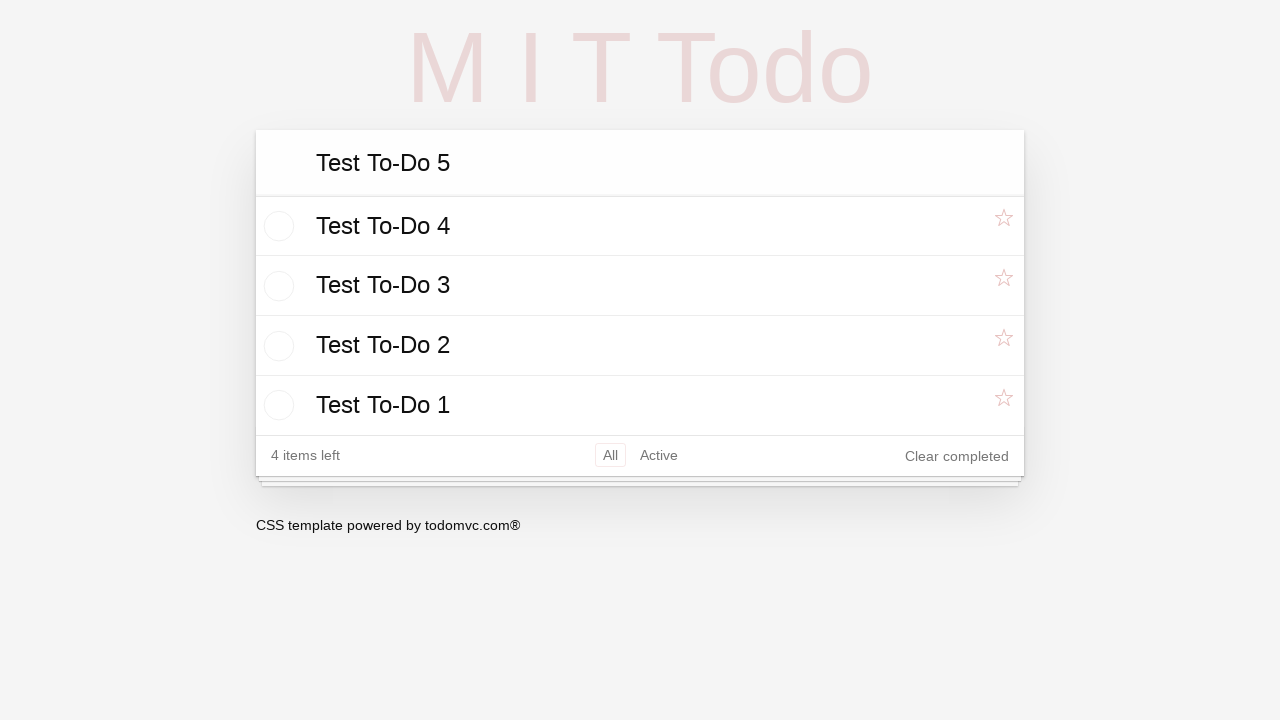

Pressed Enter to add fifth todo on .new-todo
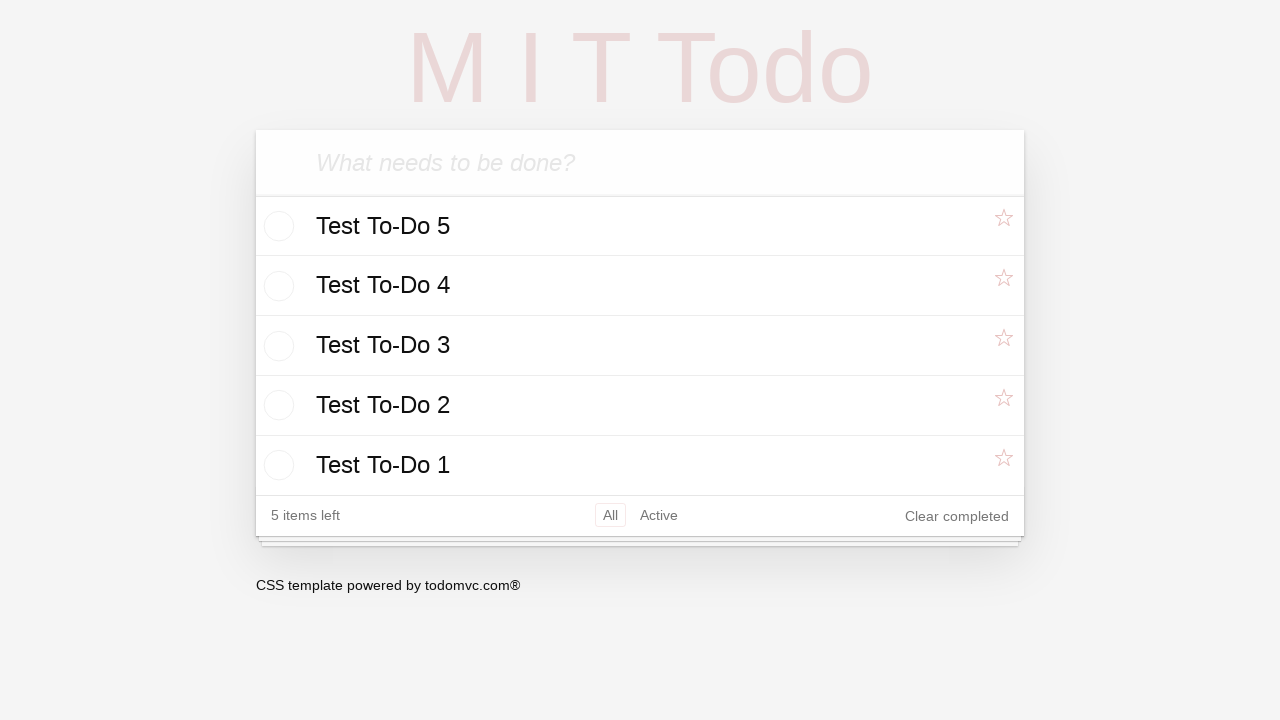

Verified all 5 todos have been added to the list
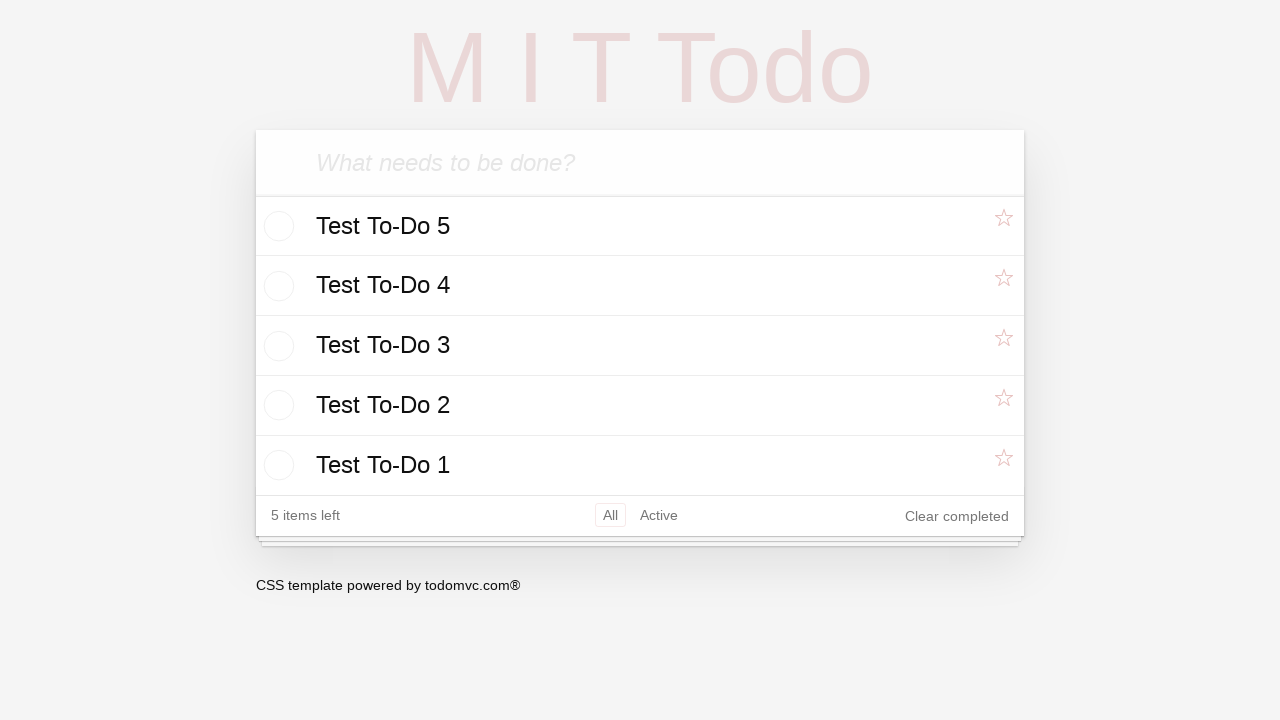

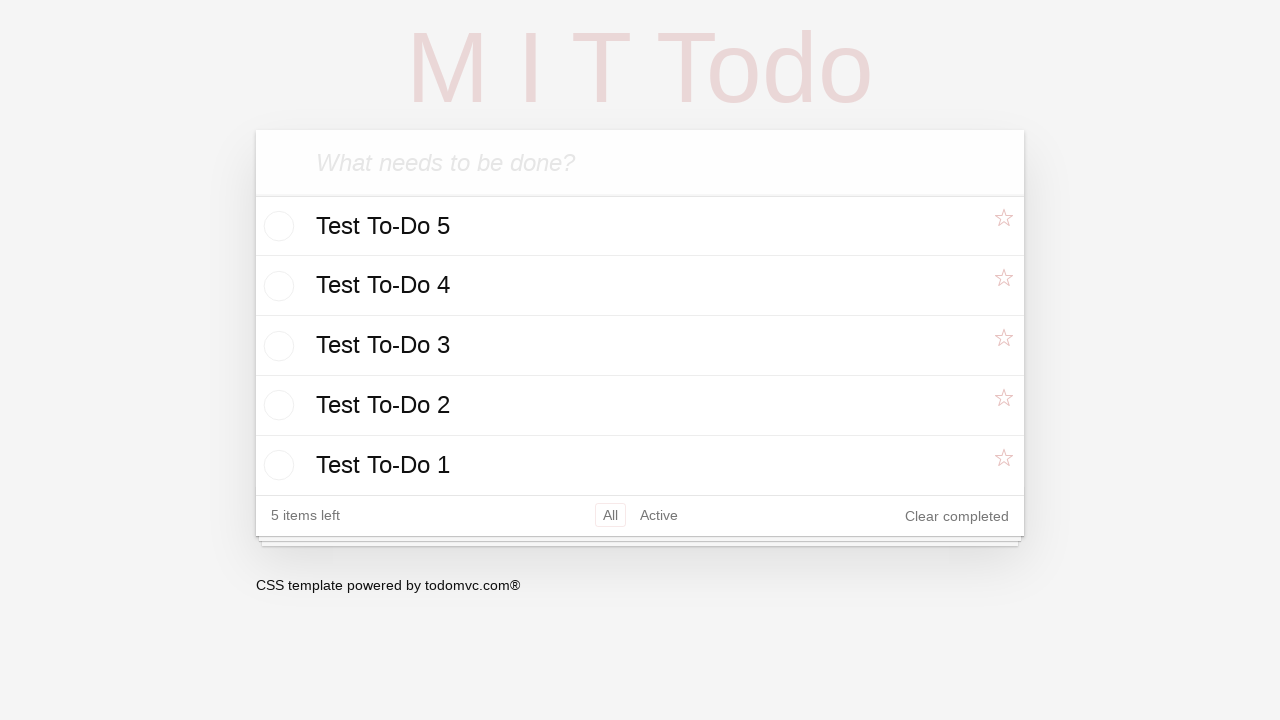